Tests a signup/contact form by filling in first name, last name, and email fields, then submitting the form

Starting URL: http://secure-retreat-92358.herokuapp.com/

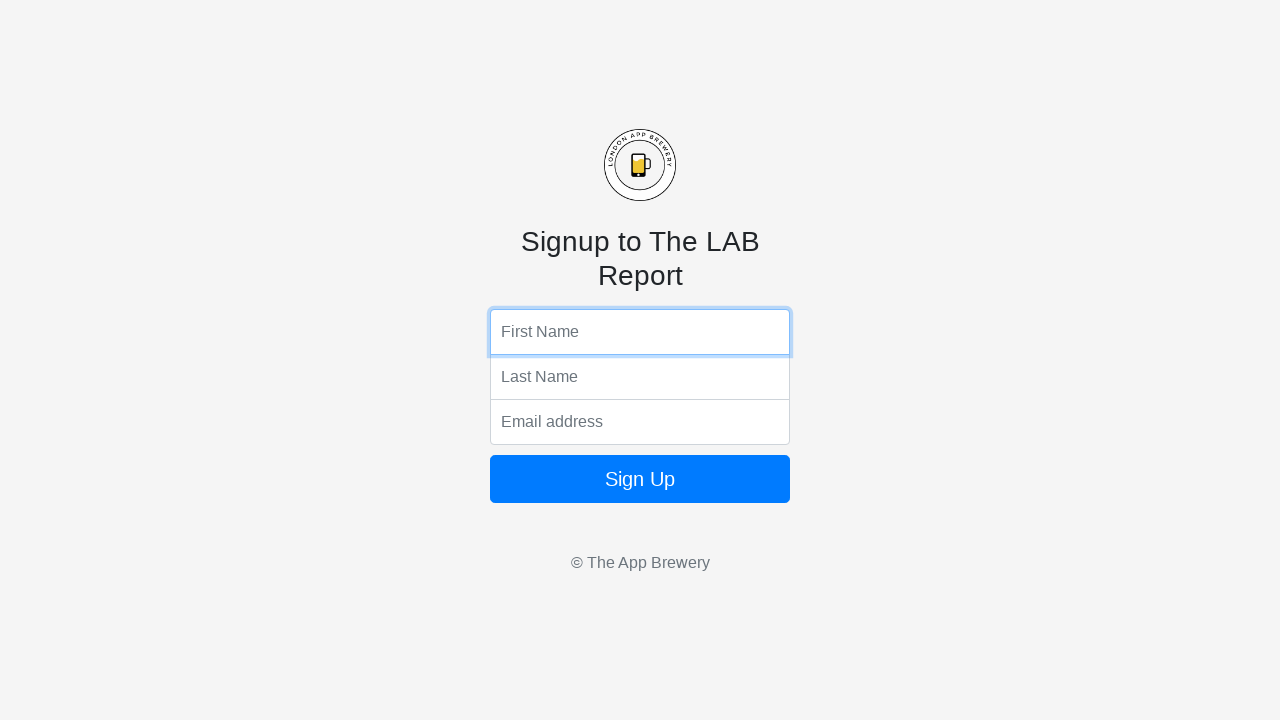

Filled first name field with 'marcus' on input[name='fName']
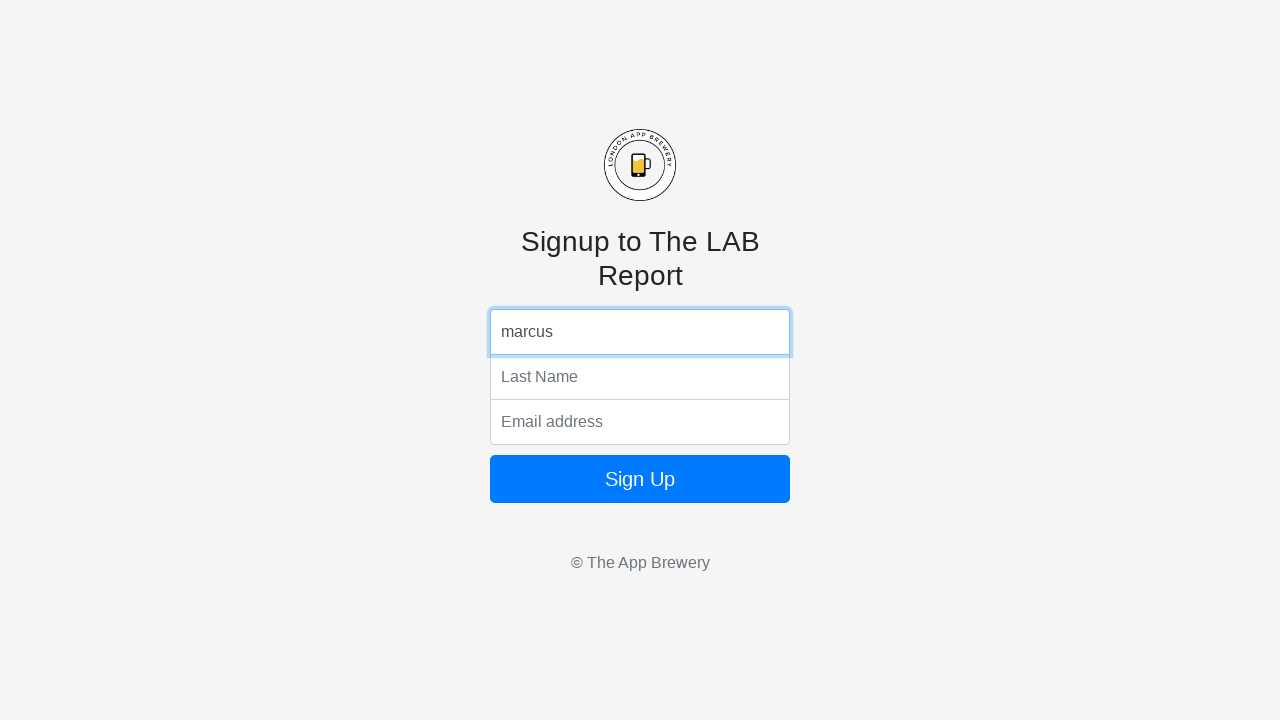

Filled last name field with 'weber' on input[name='lName']
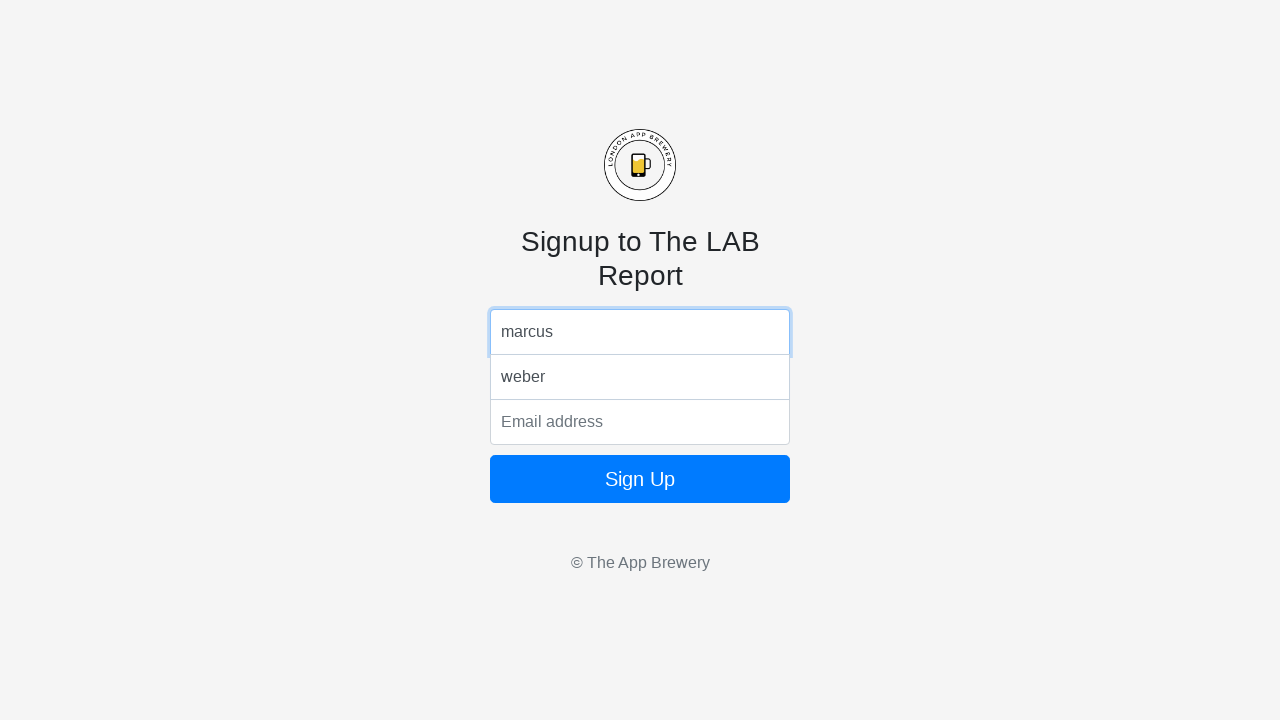

Filled email field with 'marcus.weber@example.com' on input[name='email']
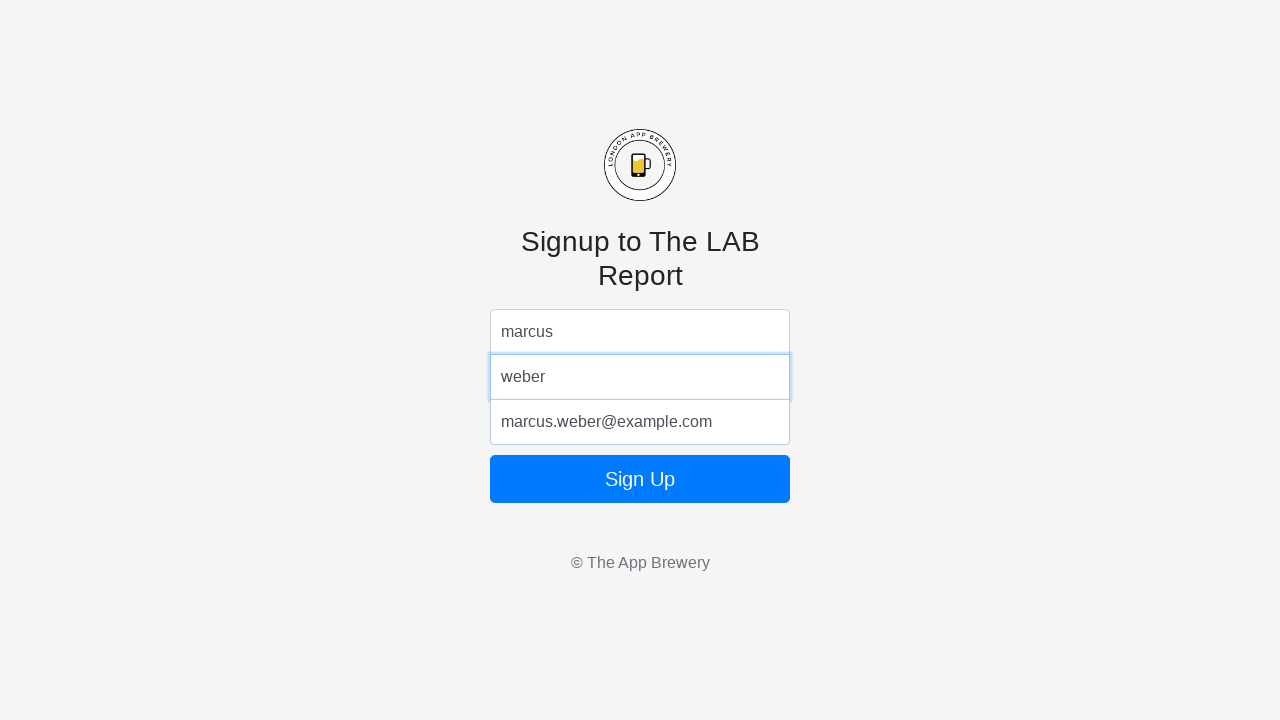

Clicked submit button to submit the form at (640, 479) on button
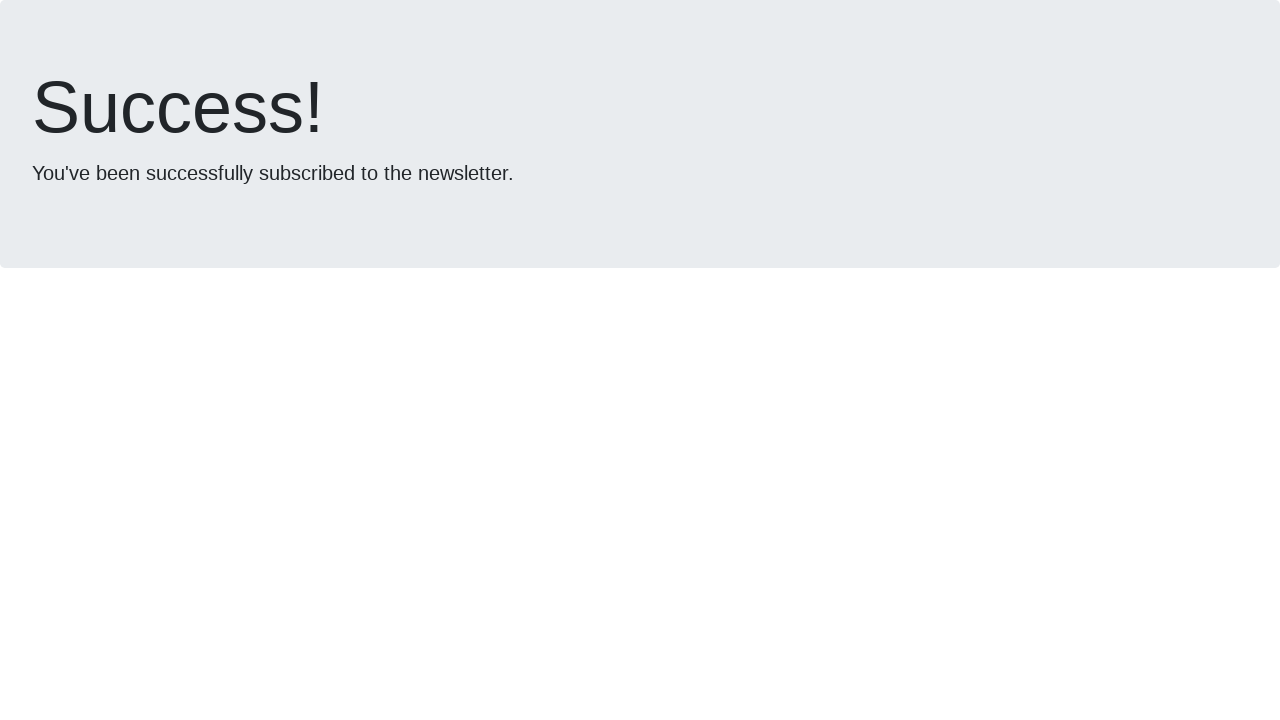

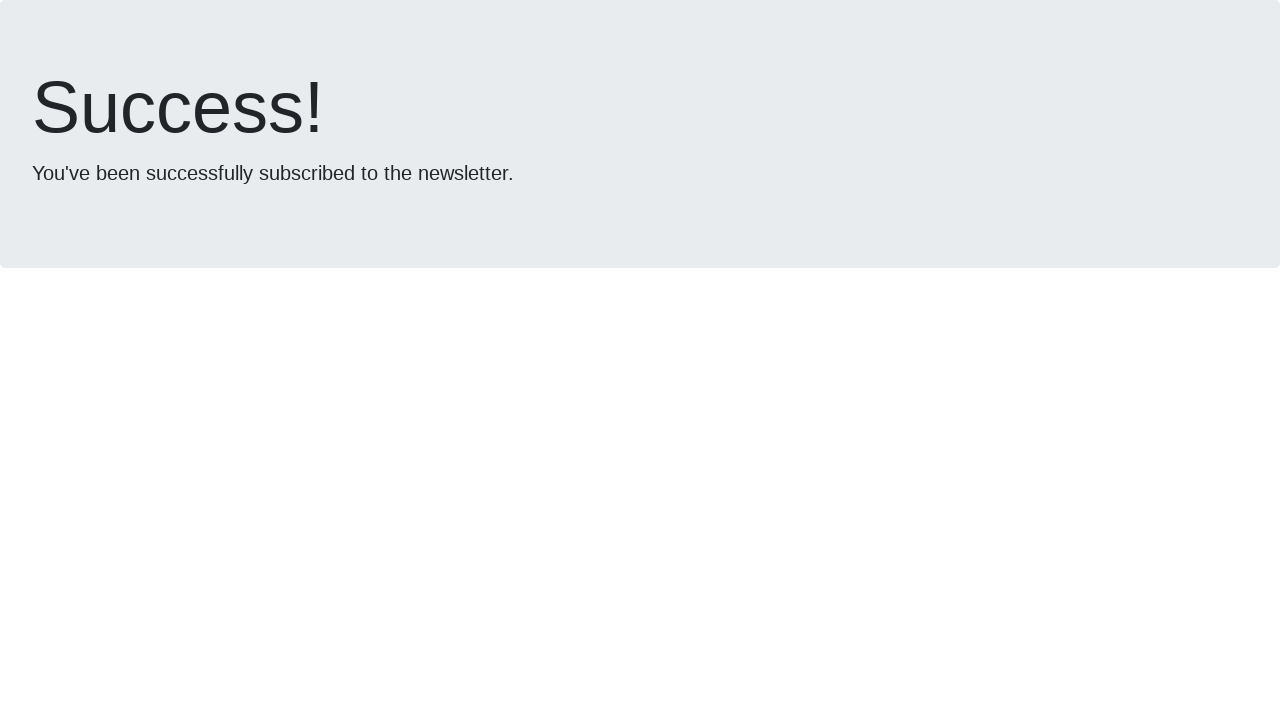